Tests registration form with valid user details including name, address, and credentials

Starting URL: https://parabank.parasoft.com/parabank/register.htm

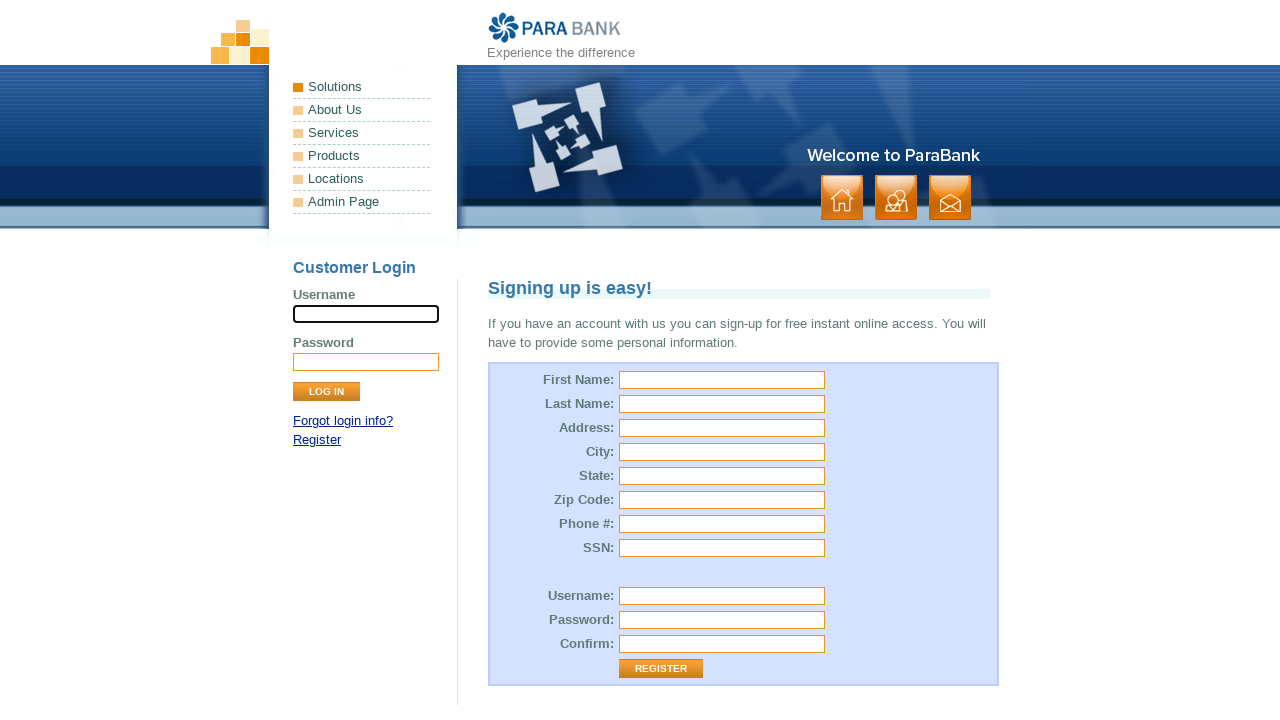

Filled first name field with 'Rushikesh' on input#customer\.firstName
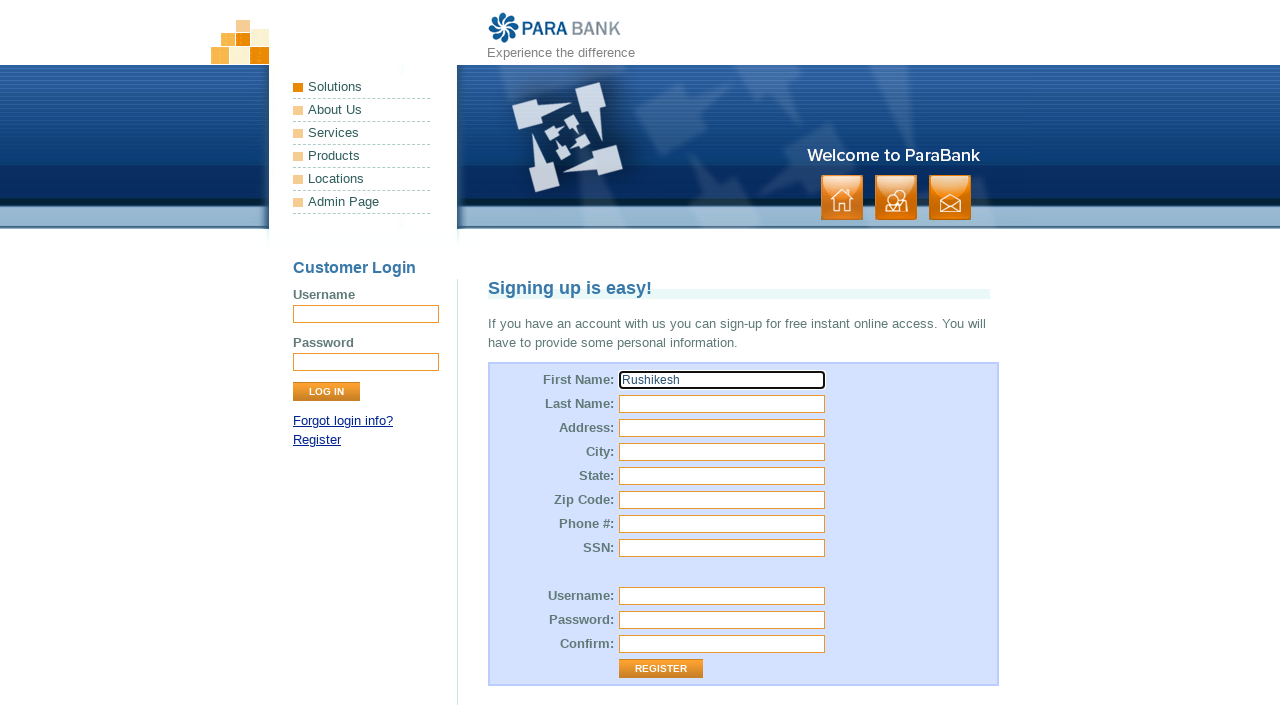

Filled last name field with 'Bansode' on input#customer\.lastName
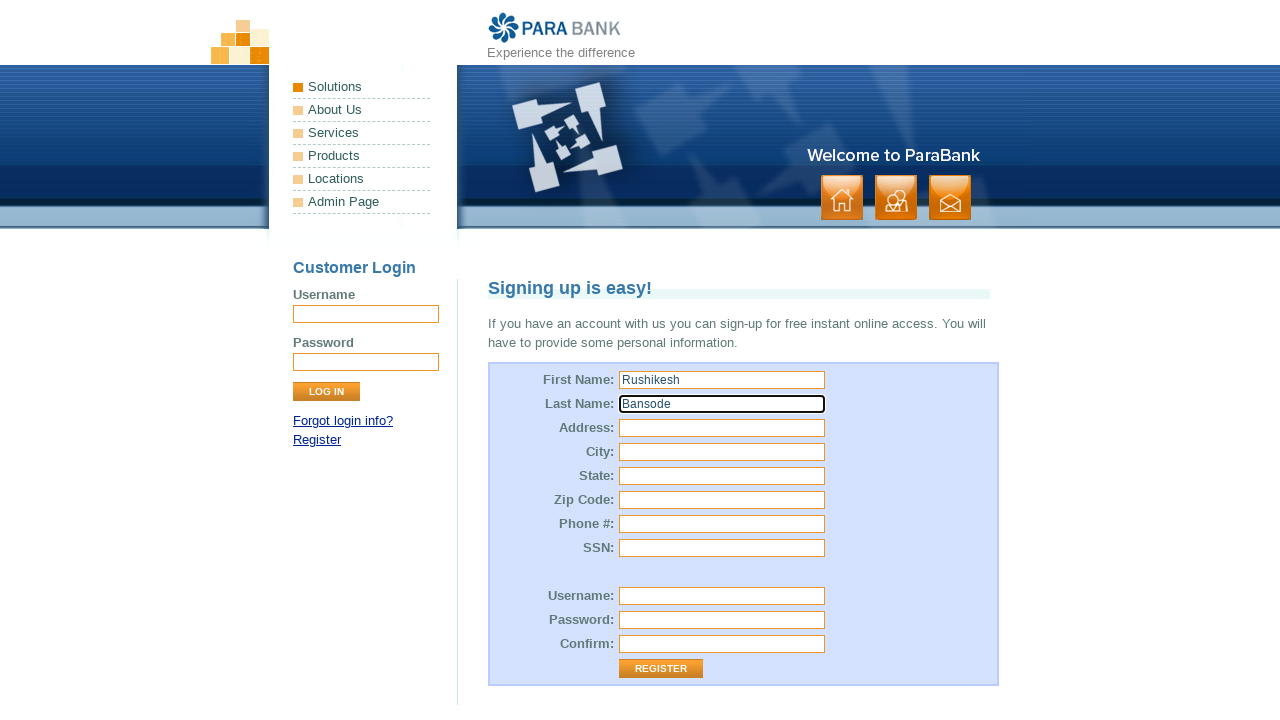

Filled street address field with 'Wagholi' on input#customer\.address\.street
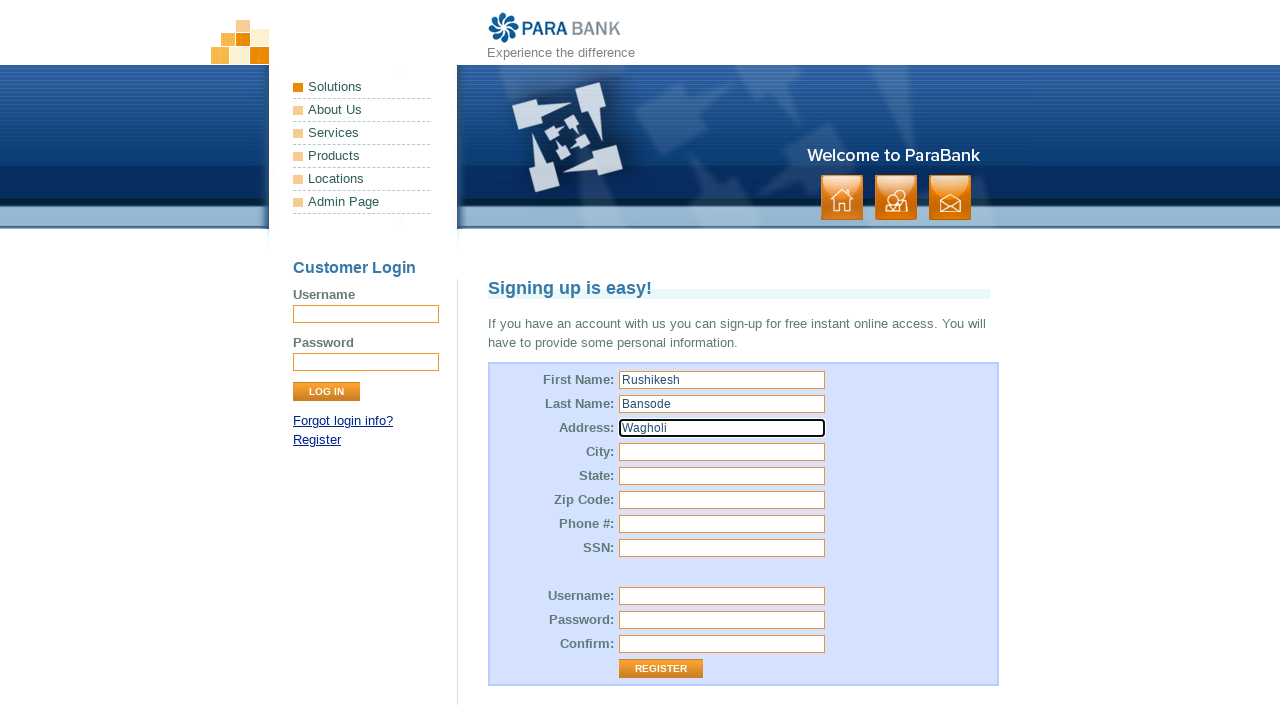

Filled city field with 'Pune' on input#customer\.address\.city
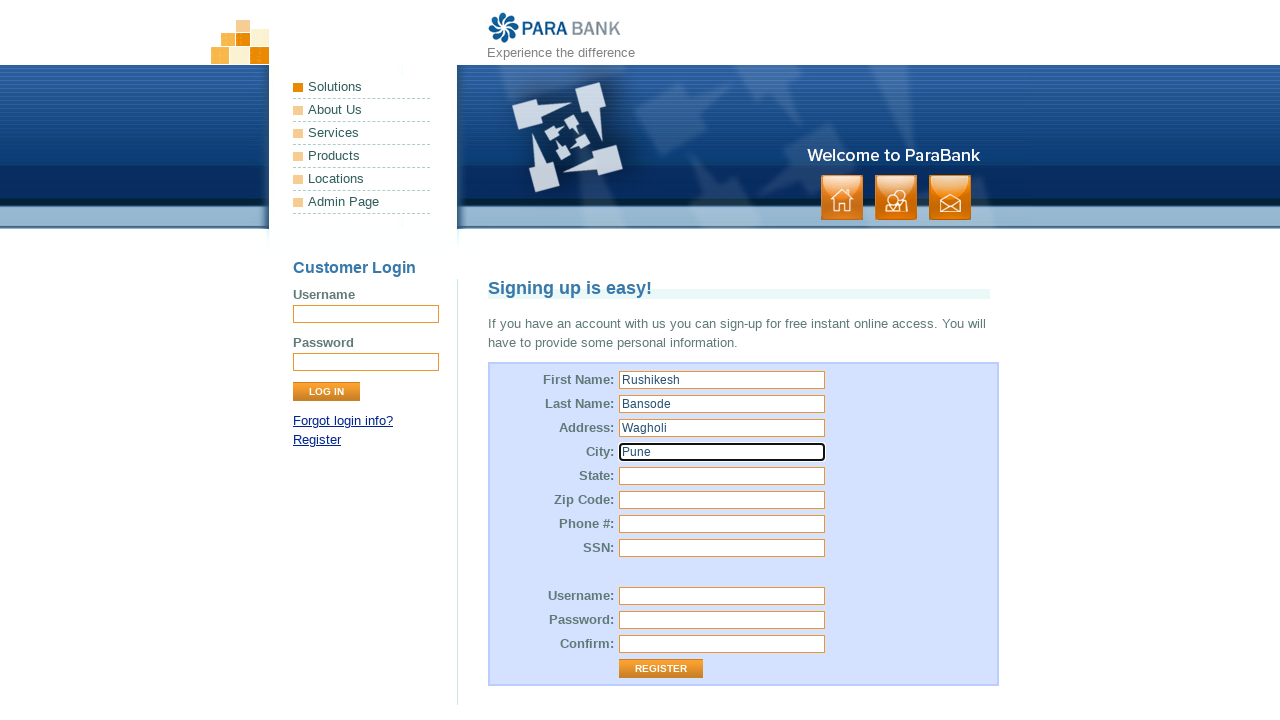

Filled state field with 'Maharashtra' on input#customer\.address\.state
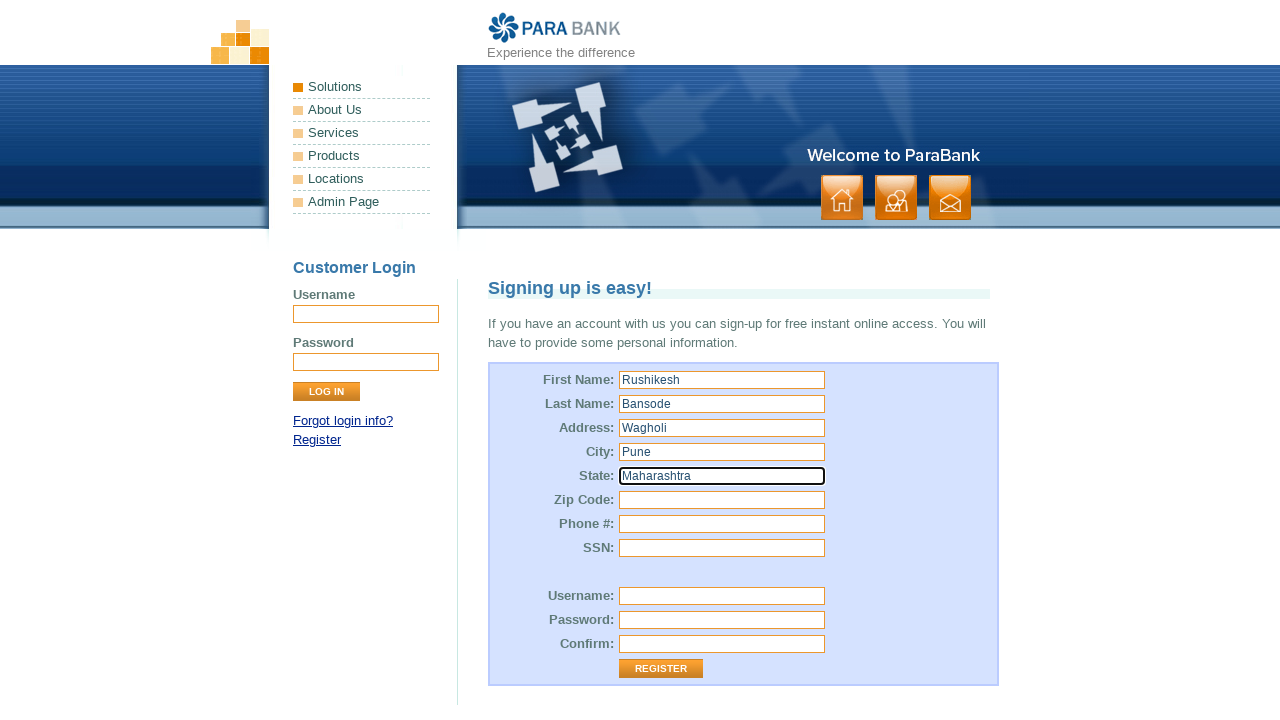

Filled zip code field with '412207' on input#customer\.address\.zipCode
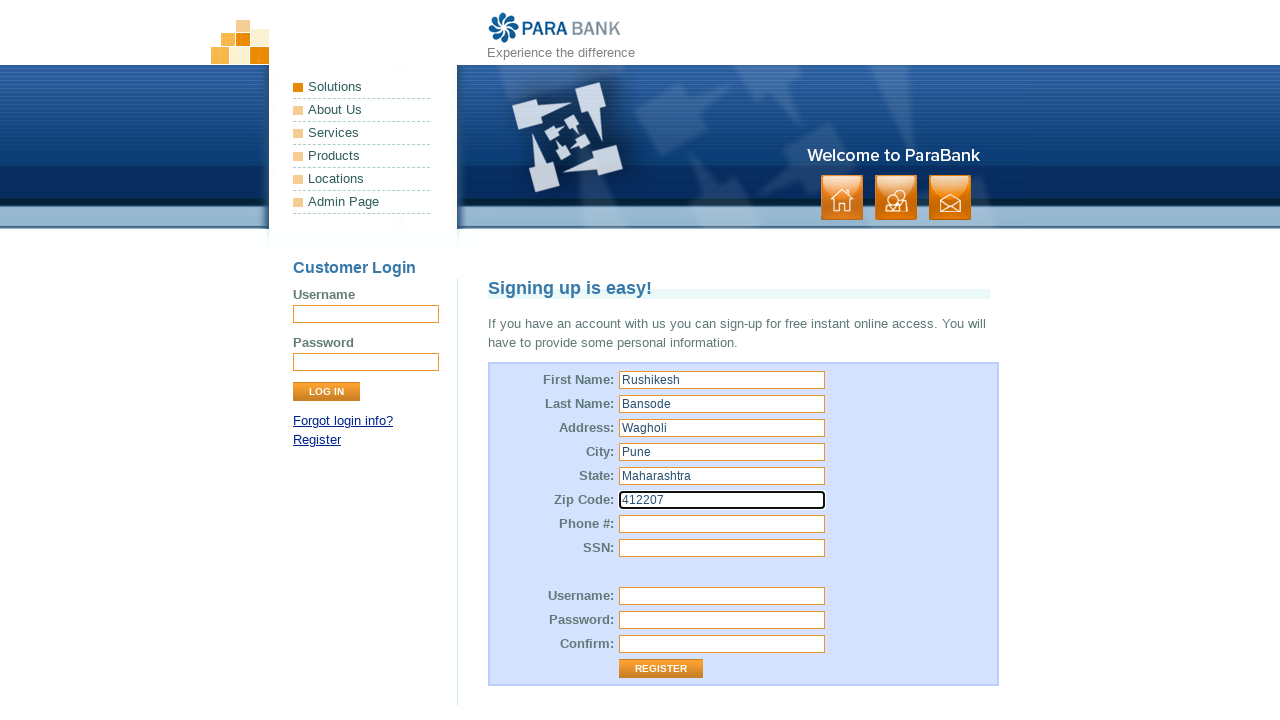

Filled phone number field with '7558584743' on input#customer\.phoneNumber
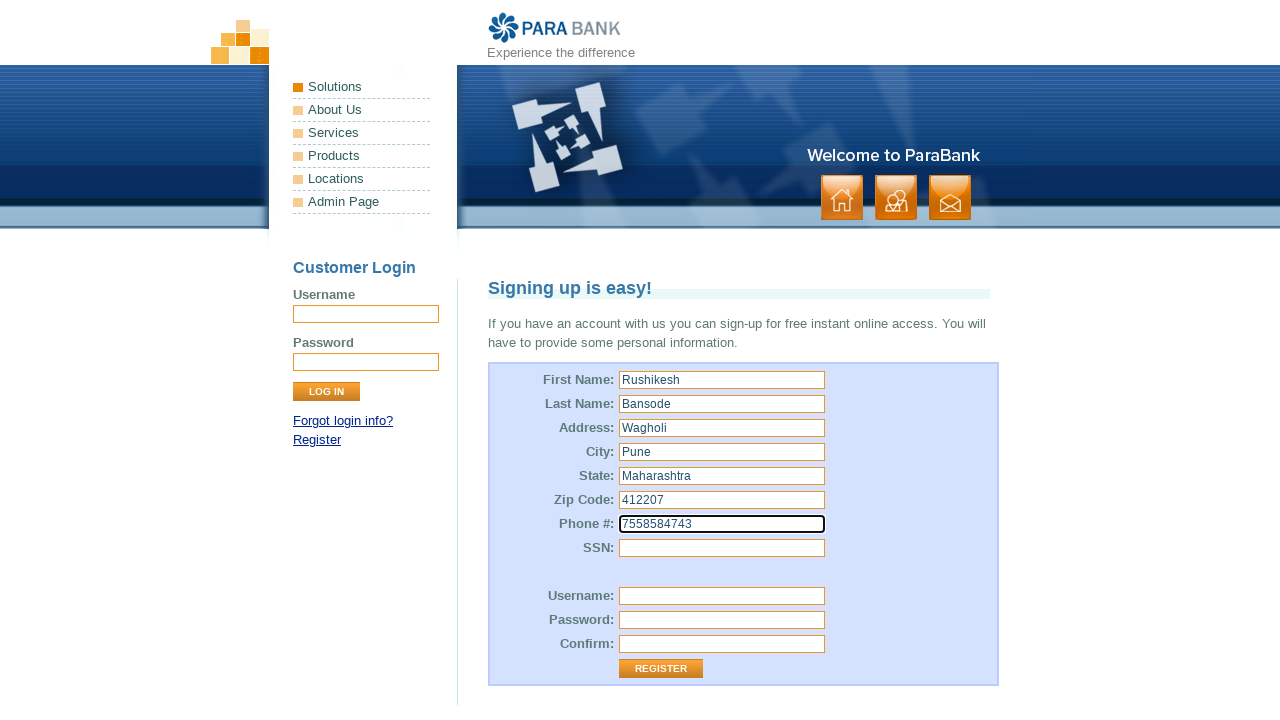

Filled SSN field with '311010127000' on input#customer\.ssn
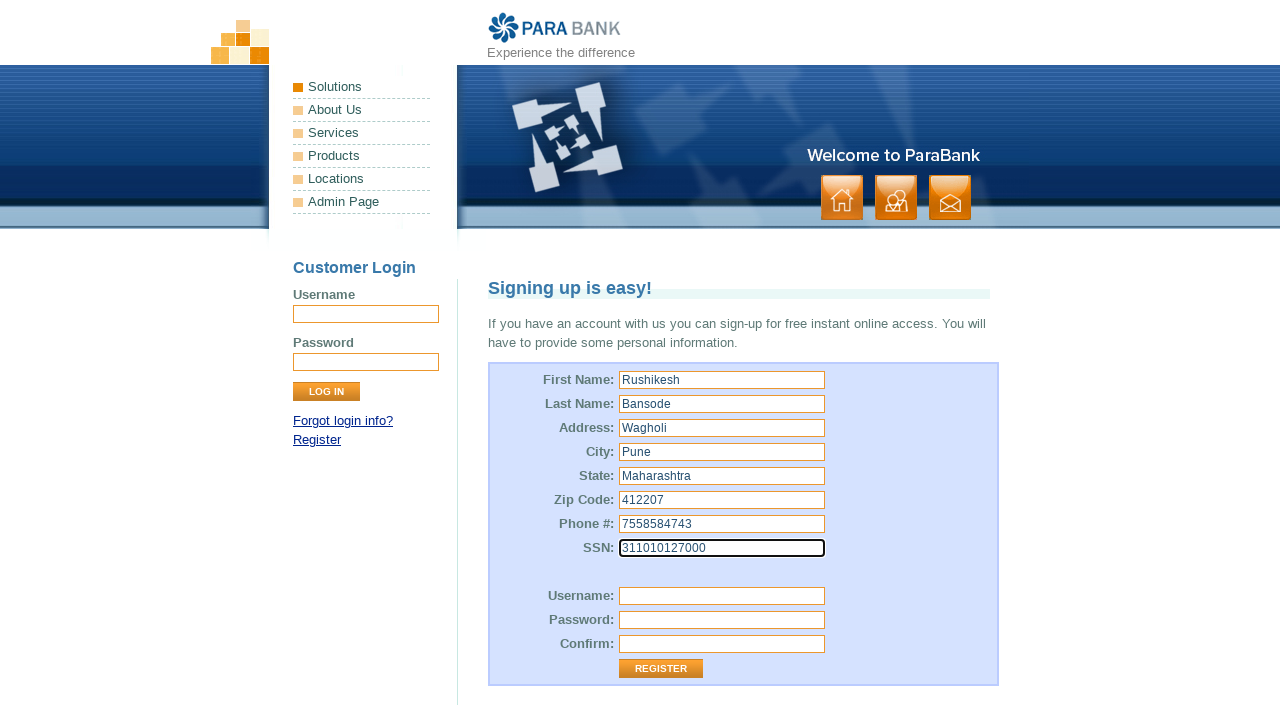

Filled username field with 'Rushi1000' on input#customer\.username
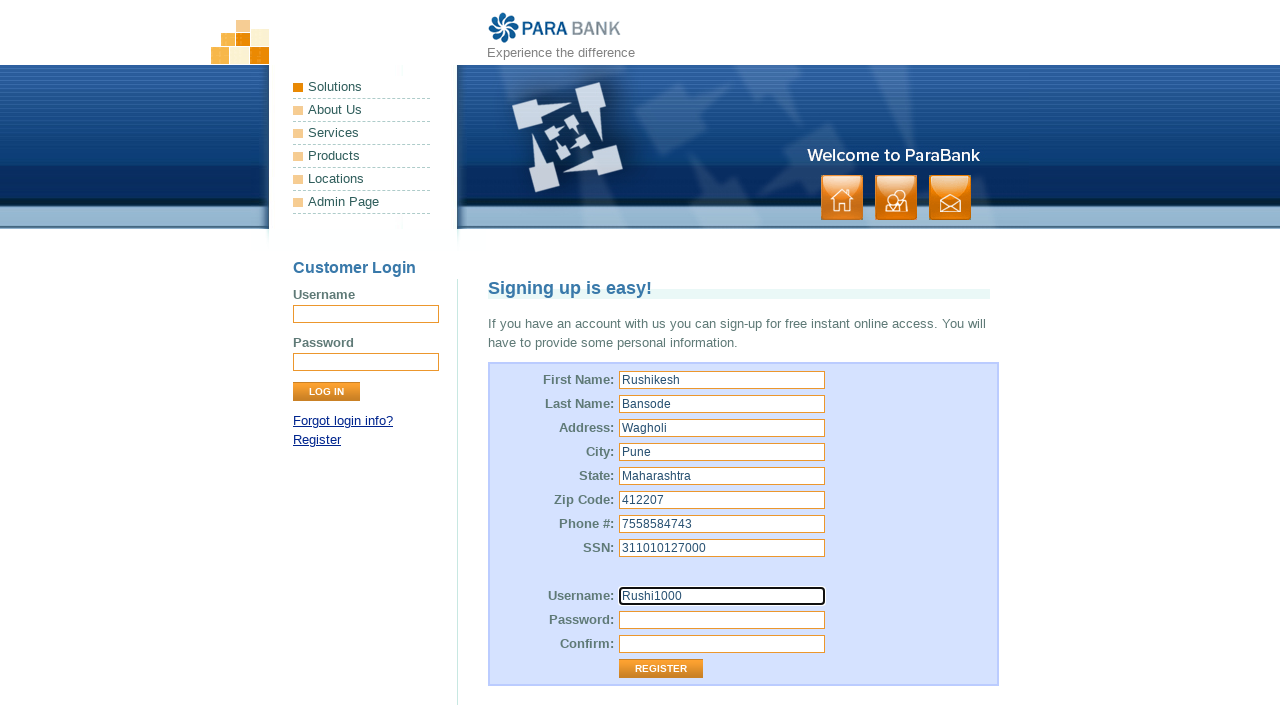

Filled password field with 'rd2345' on input#customer\.password
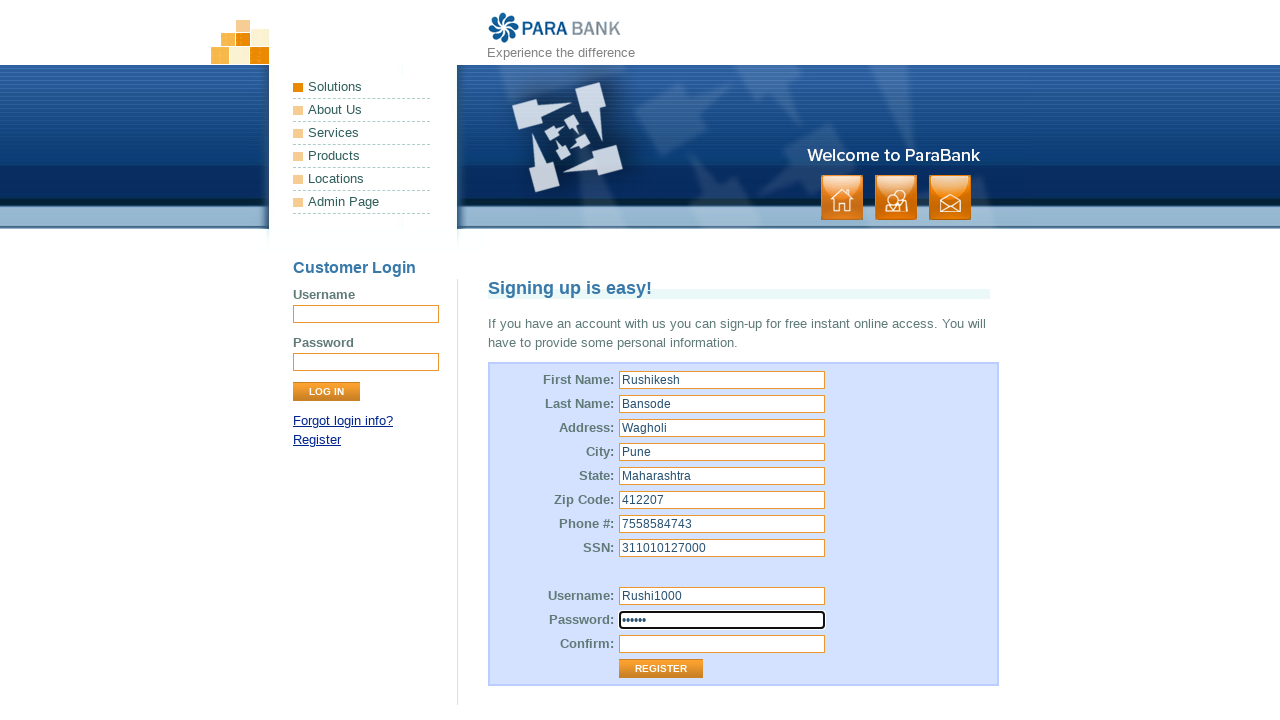

Filled repeated password field with 'rd2345' on input#repeatedPassword
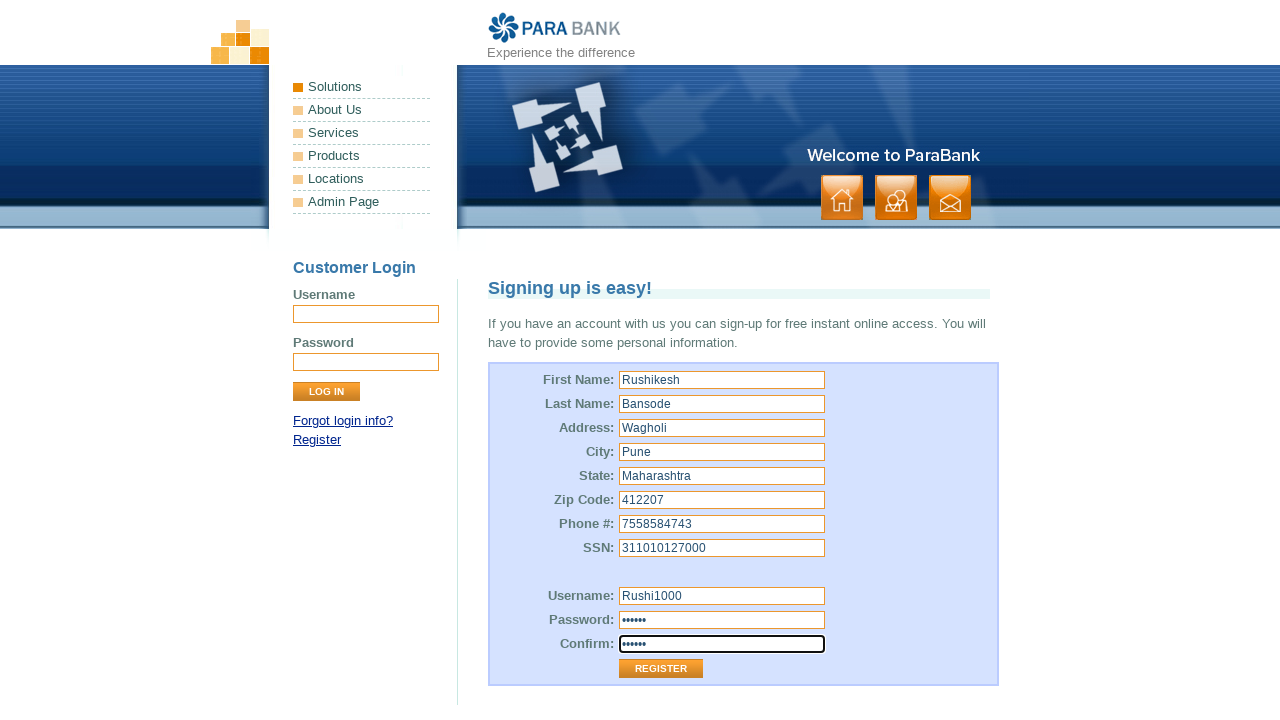

Clicked Register button to submit form at (661, 669) on input[value='Register']
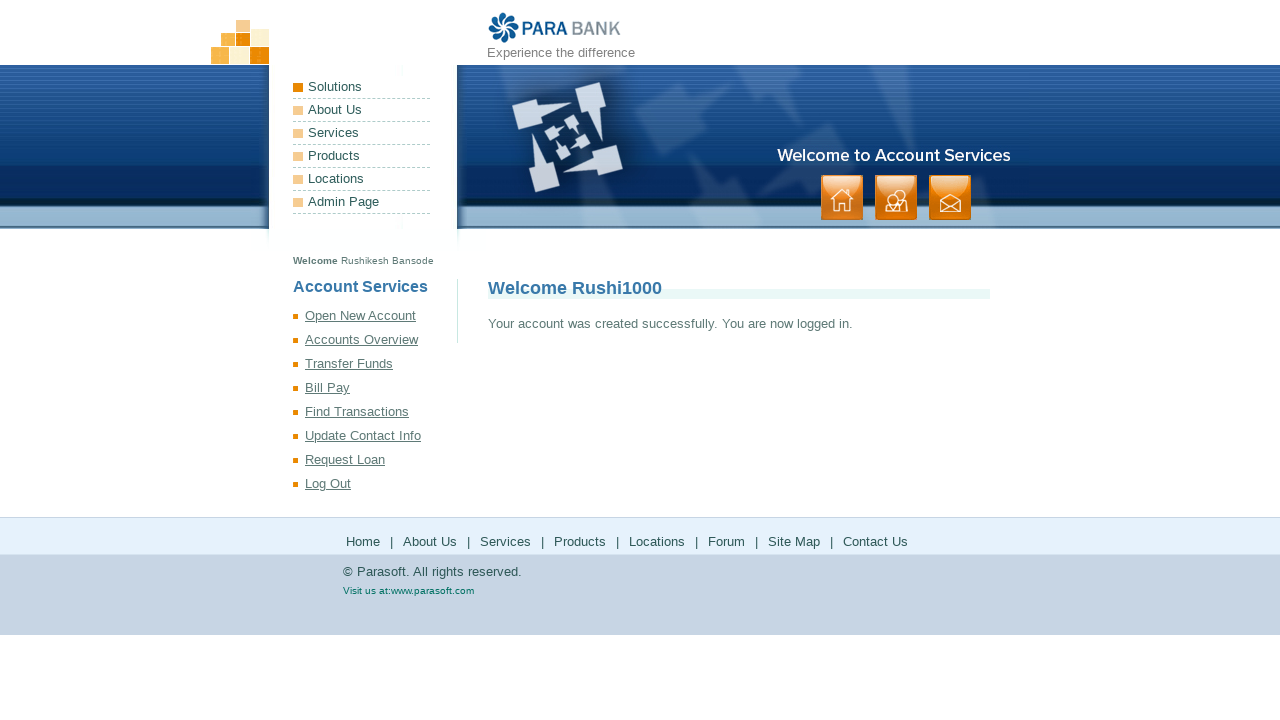

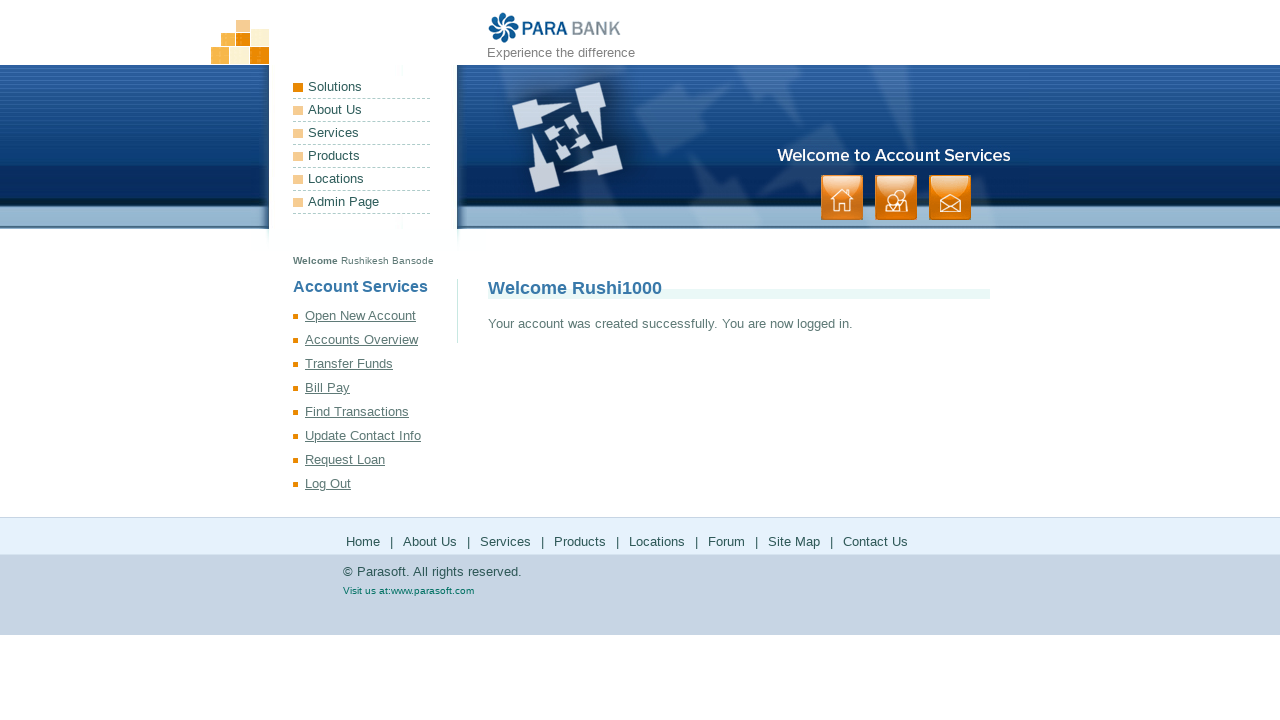